Tests JavaScript prompt alert handling by clicking a button to trigger a prompt, entering text into the prompt dialog, and accepting it.

Starting URL: https://v1.training-support.net/selenium/javascript-alerts

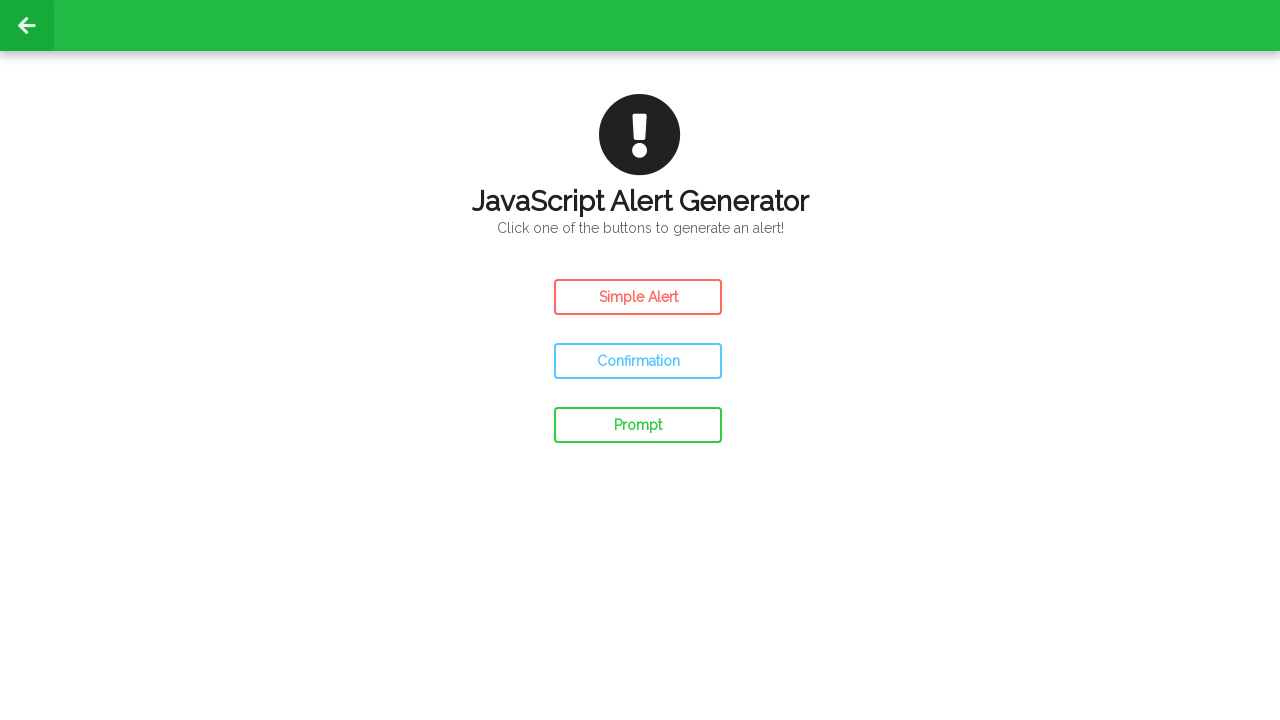

Clicked prompt button to trigger JavaScript prompt dialog at (638, 425) on #prompt
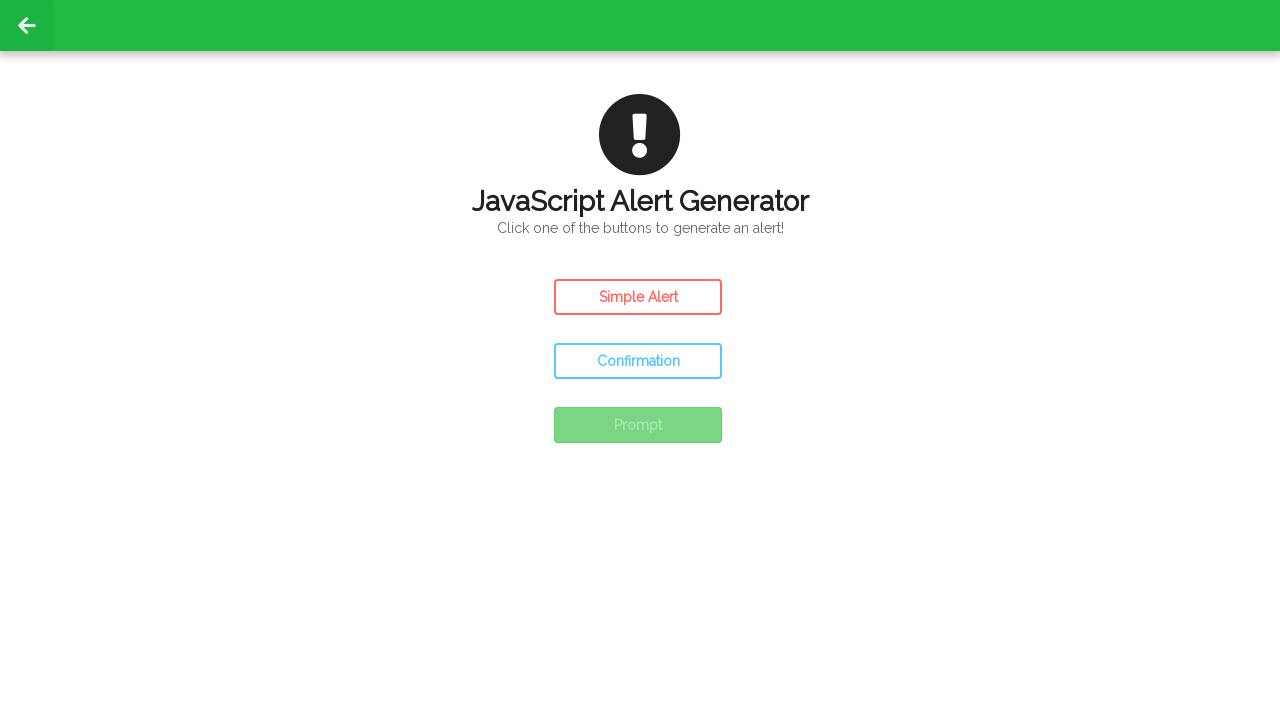

Set up dialog handler to accept prompt with 'Awesome!' text
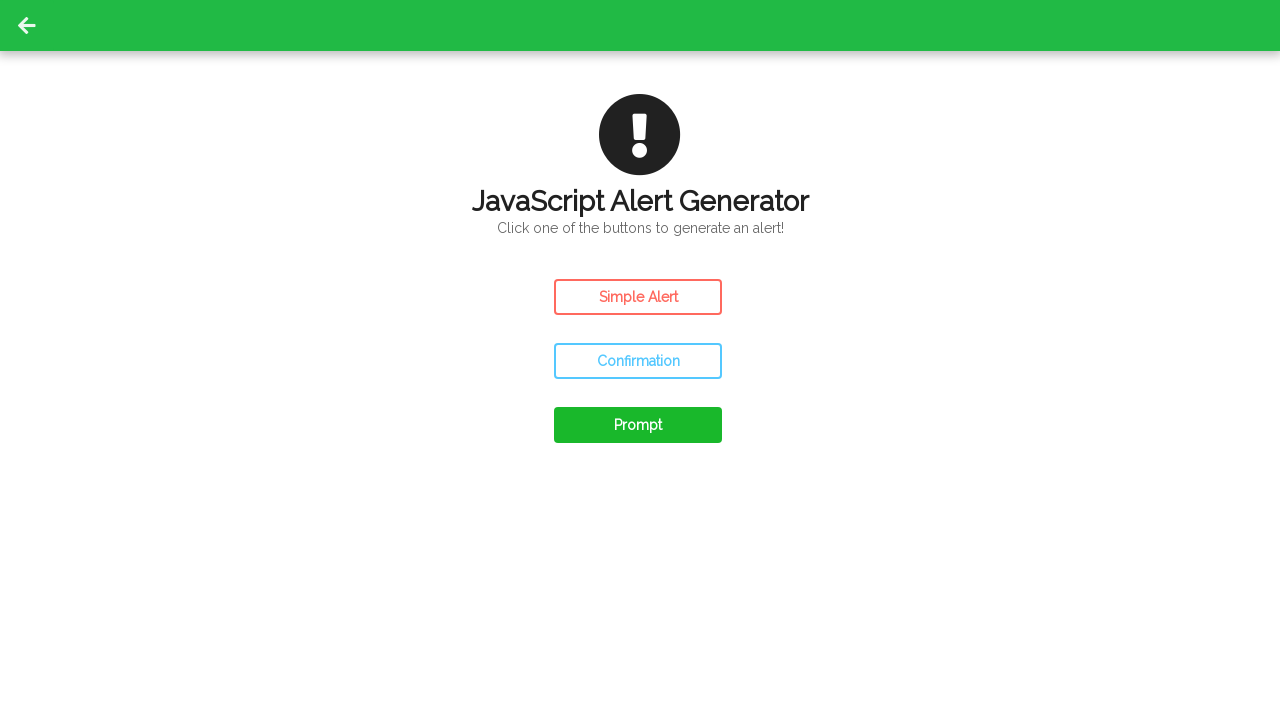

Registered alternative dialog handler with message logging
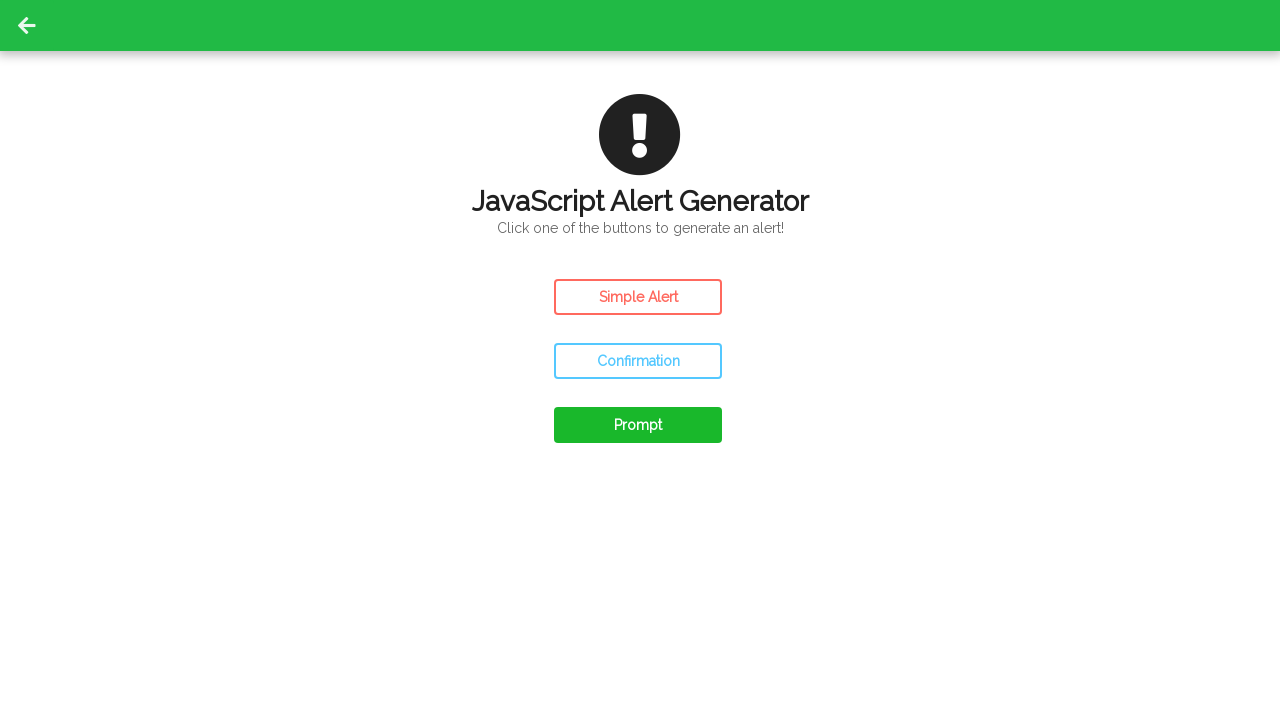

Clicked prompt button to trigger JavaScript prompt dialog at (638, 425) on #prompt
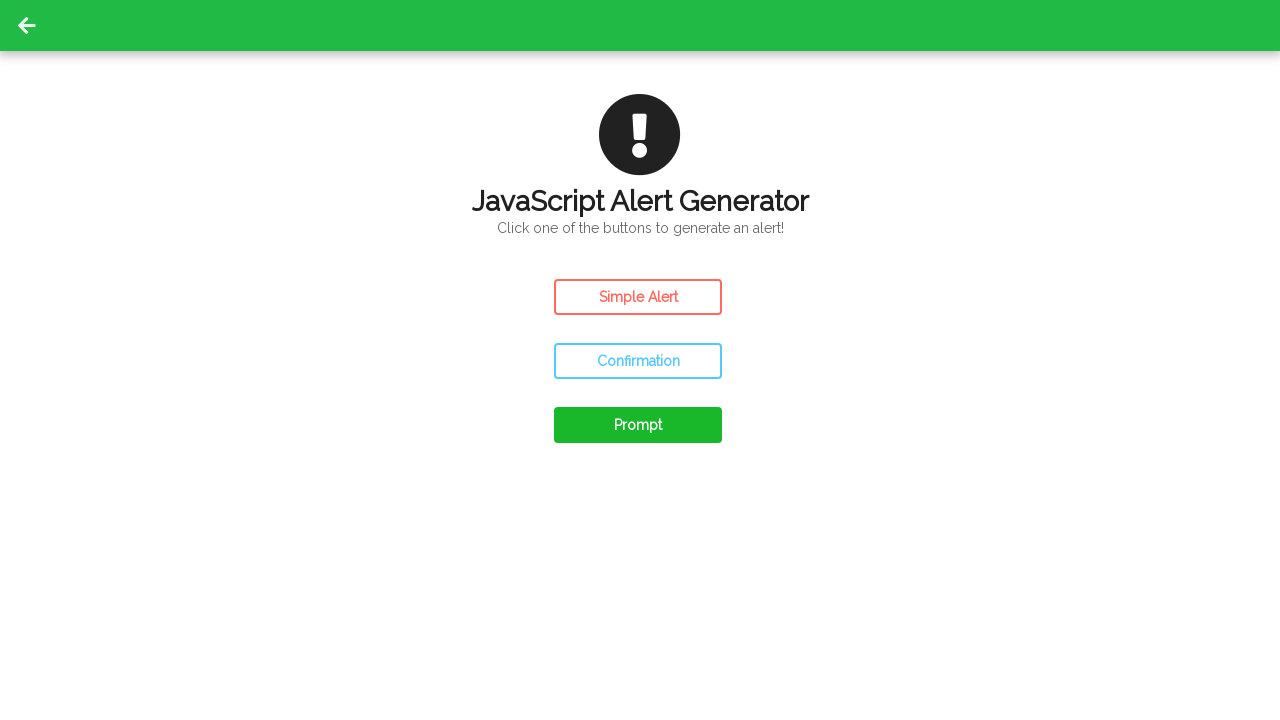

Waited 1000ms for dialog interaction to complete
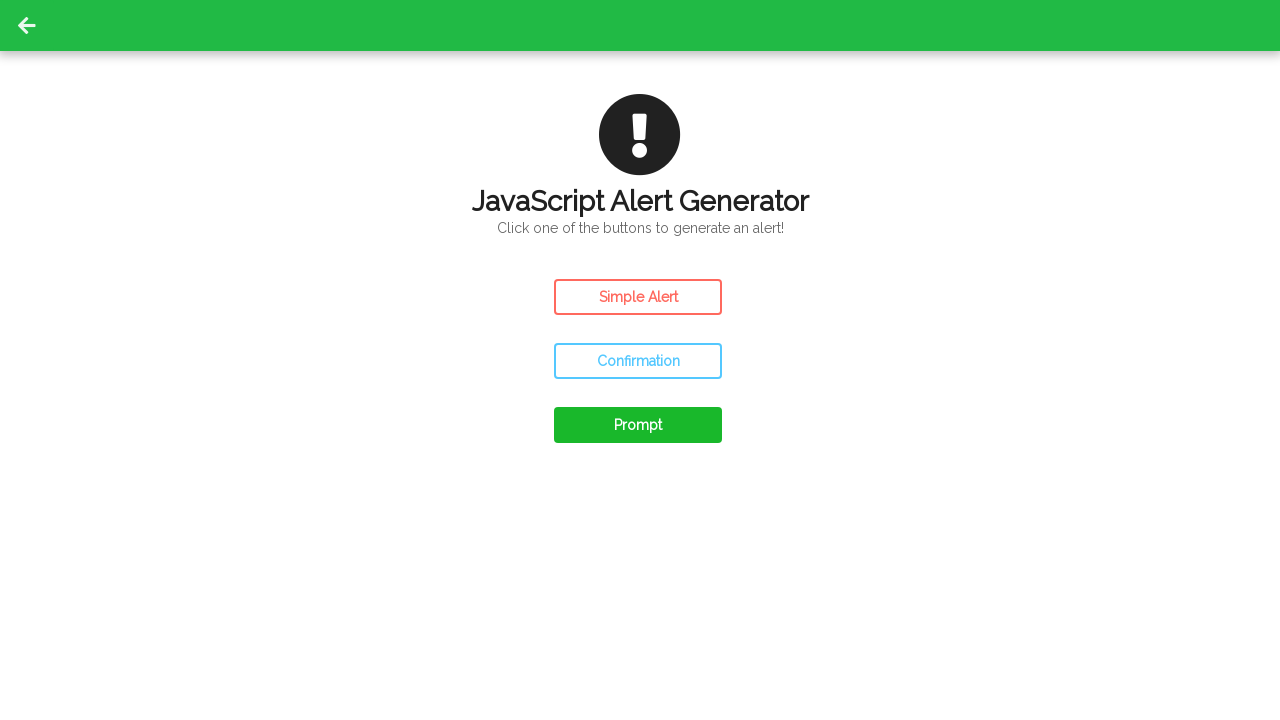

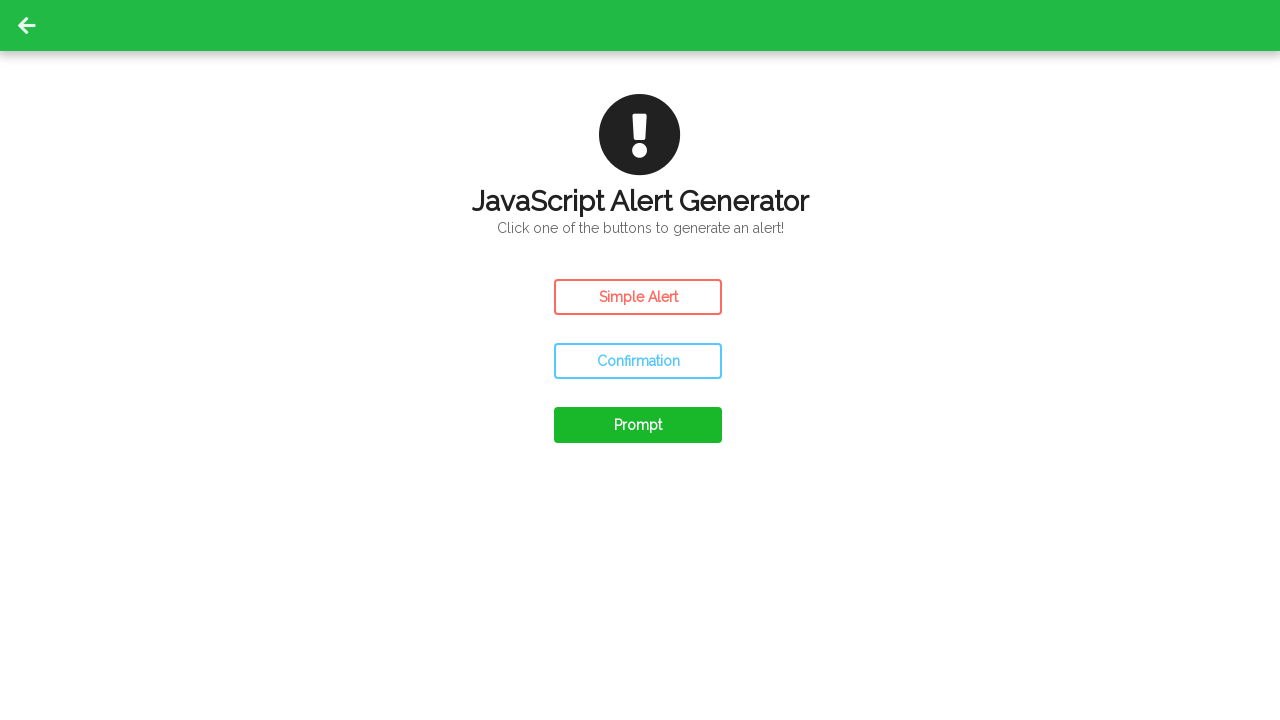